Tests a speech-to-text web application by clicking the start listening button and waiting for output to appear

Starting URL: https://allorizenproject1.netlify.app/

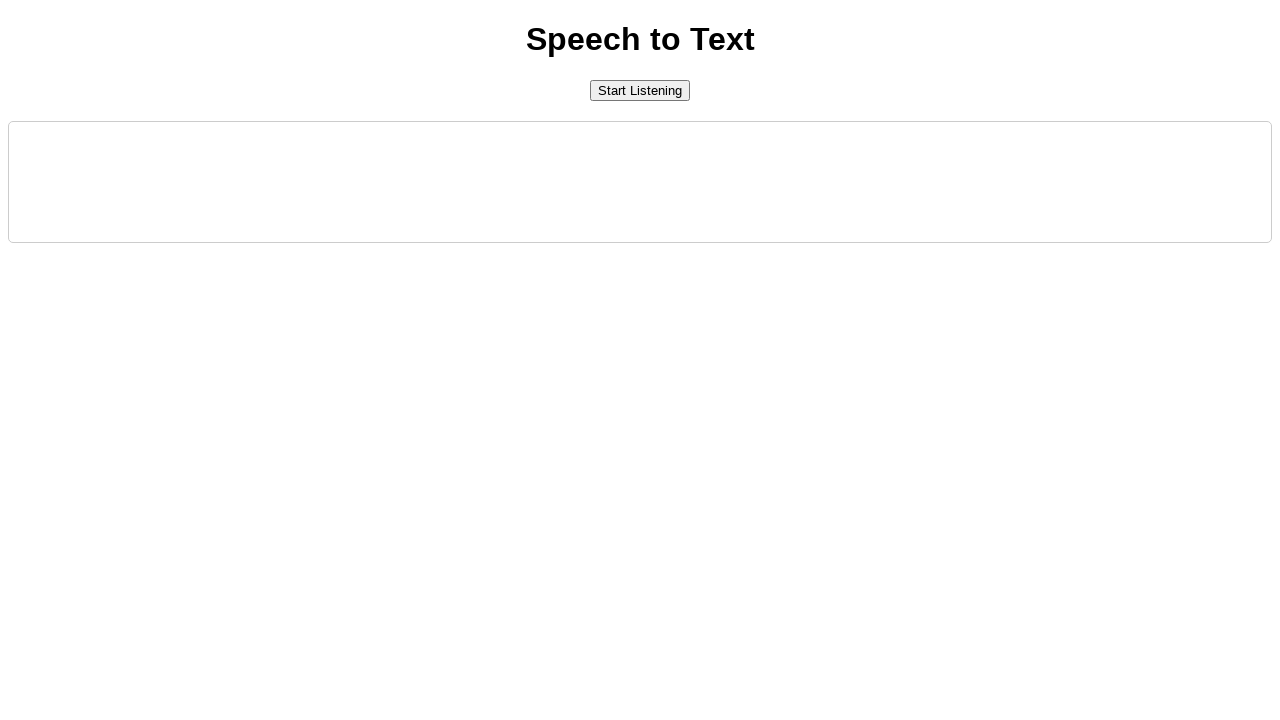

Start listening button became visible
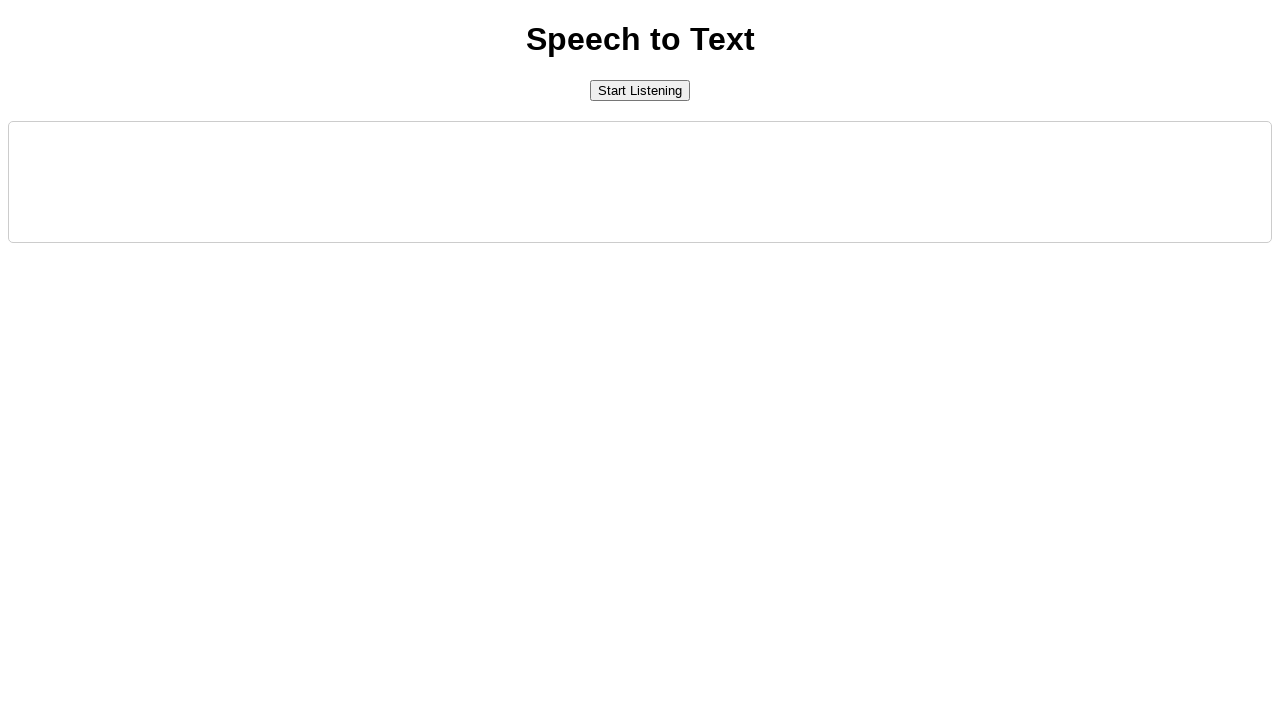

Clicked the start listening button at (640, 90) on #startButton
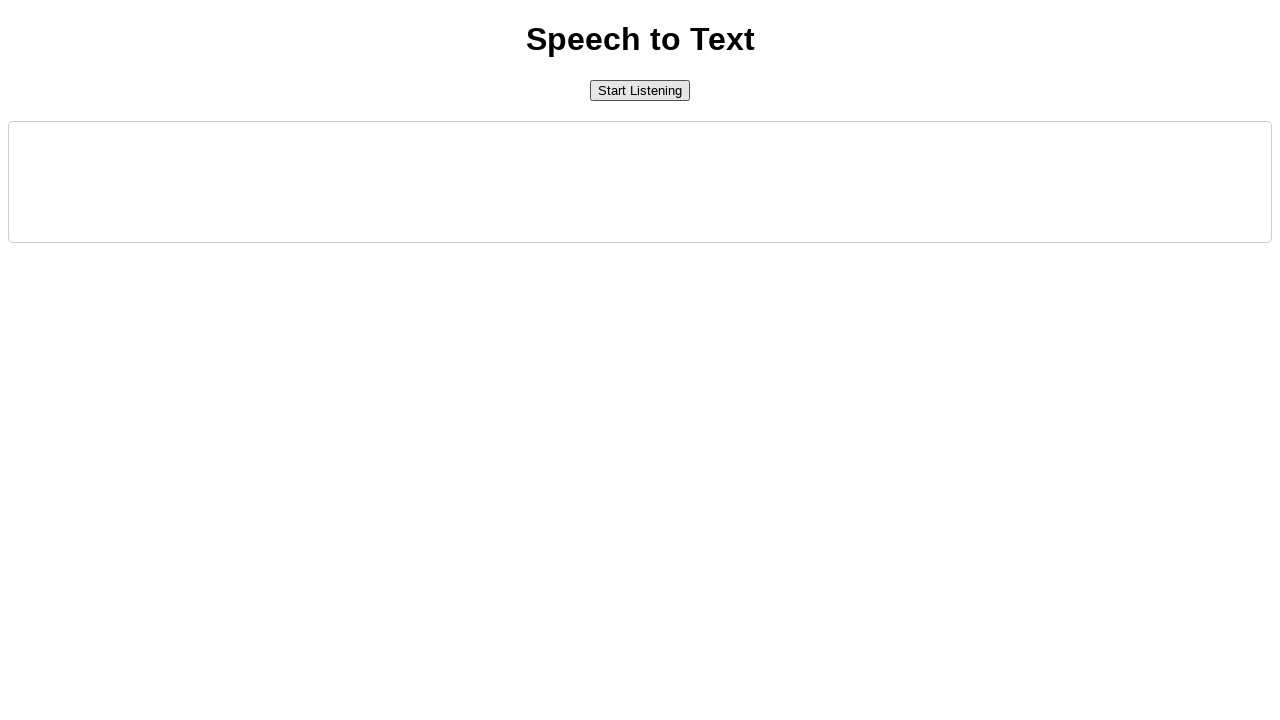

Speech-to-text output appeared on the page
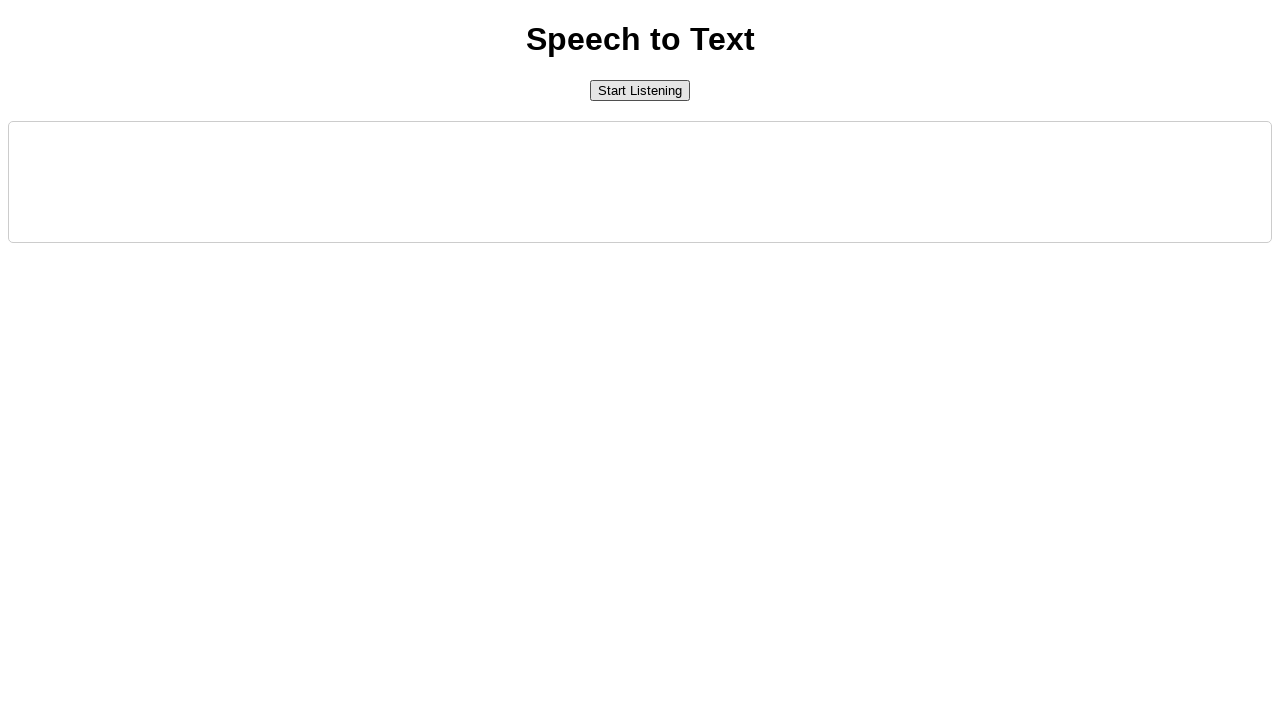

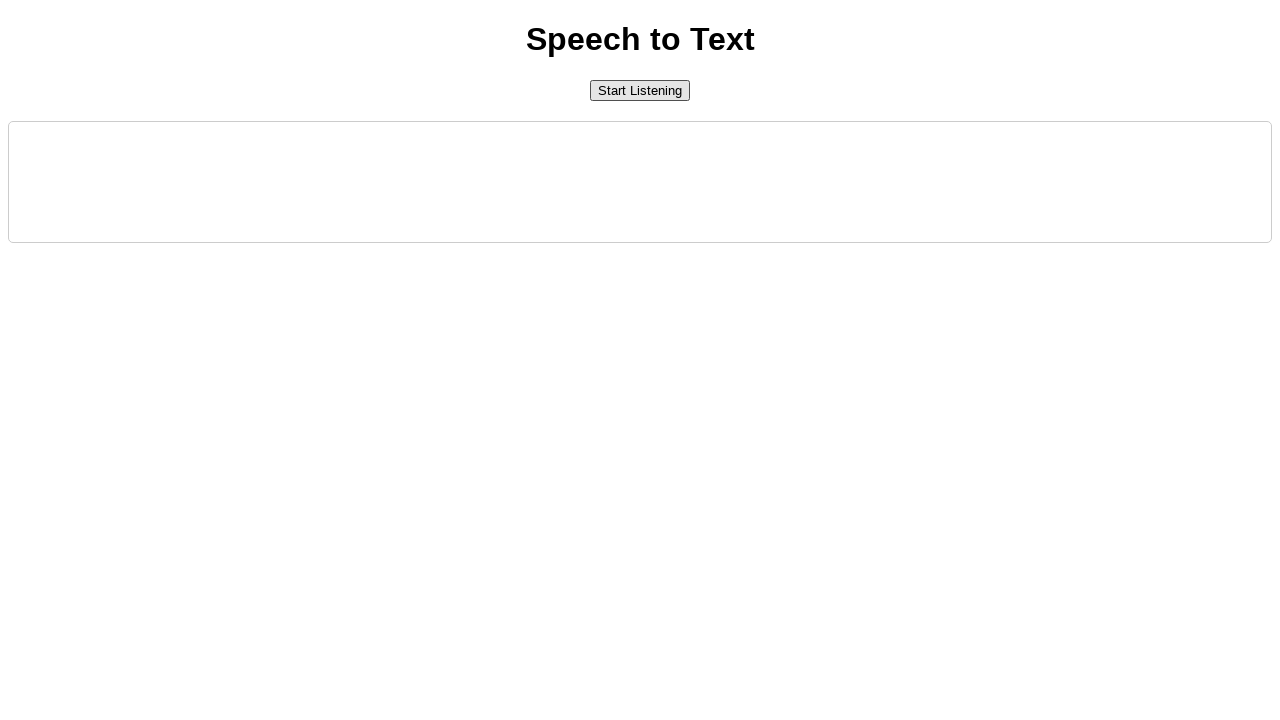